Tests a date picker calendar component by selecting a specific date (June 15, 2027) through navigating year, month, and day views, then verifies the selected date values are correctly displayed.

Starting URL: https://rahulshettyacademy.com/seleniumPractise/#/offers

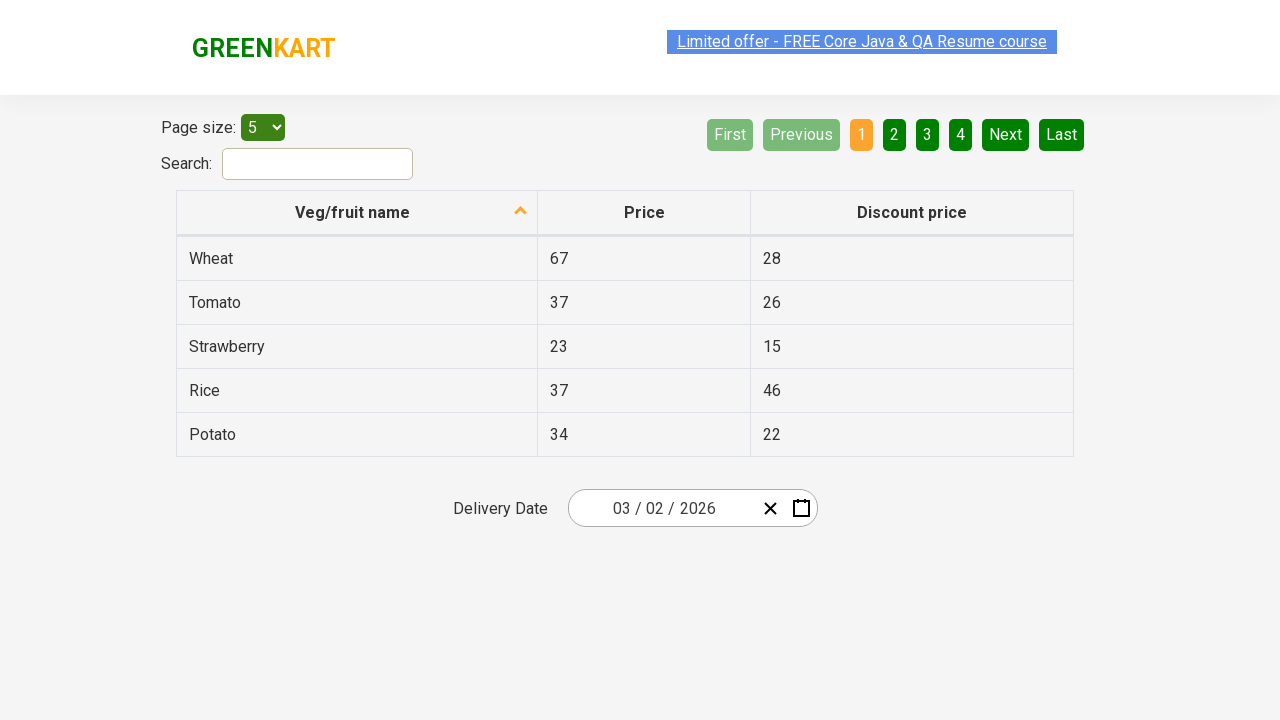

Clicked date picker input group to open calendar at (662, 508) on .react-date-picker__inputGroup
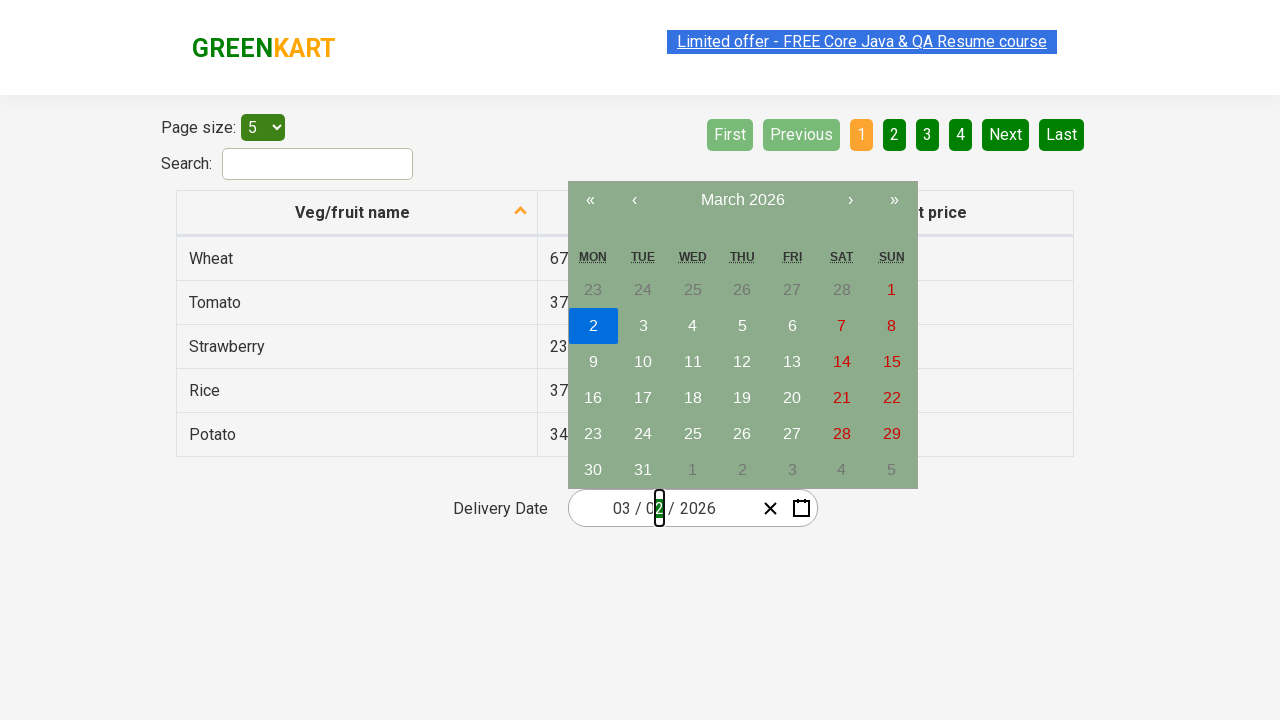

Clicked navigation label to navigate to month view at (742, 200) on .react-calendar__navigation__label
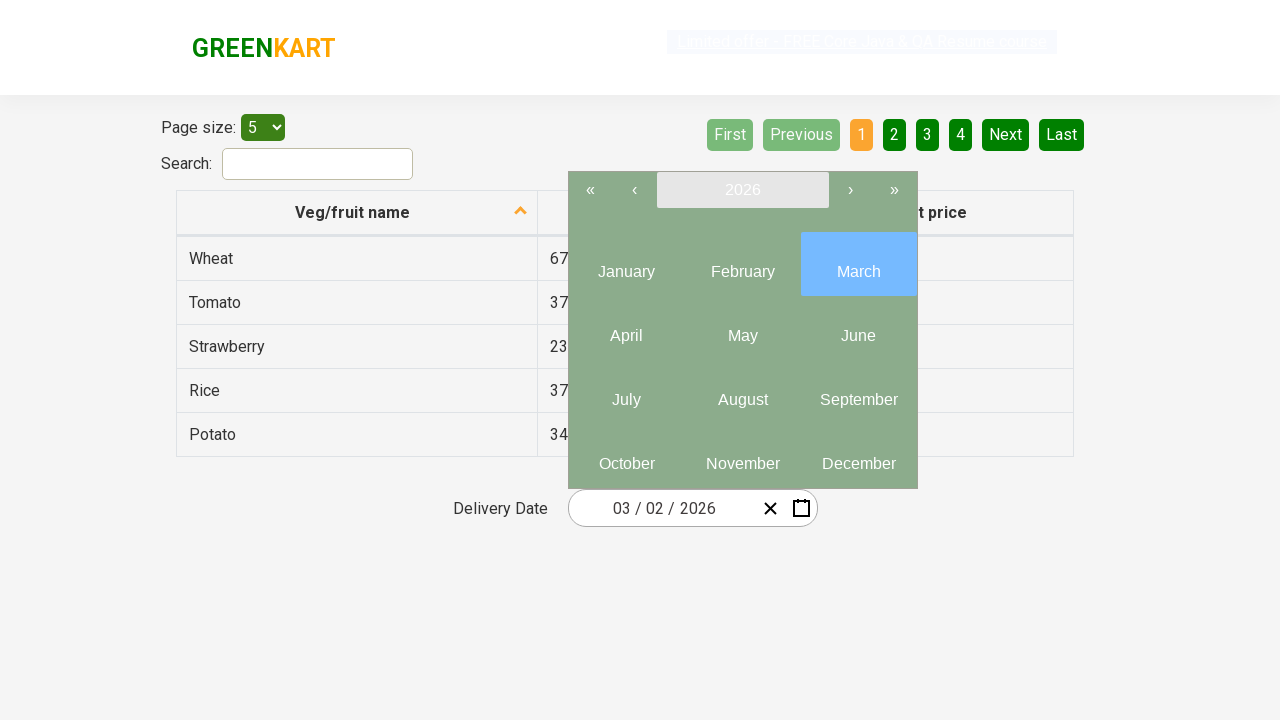

Clicked navigation label again to navigate to year view at (742, 190) on .react-calendar__navigation__label
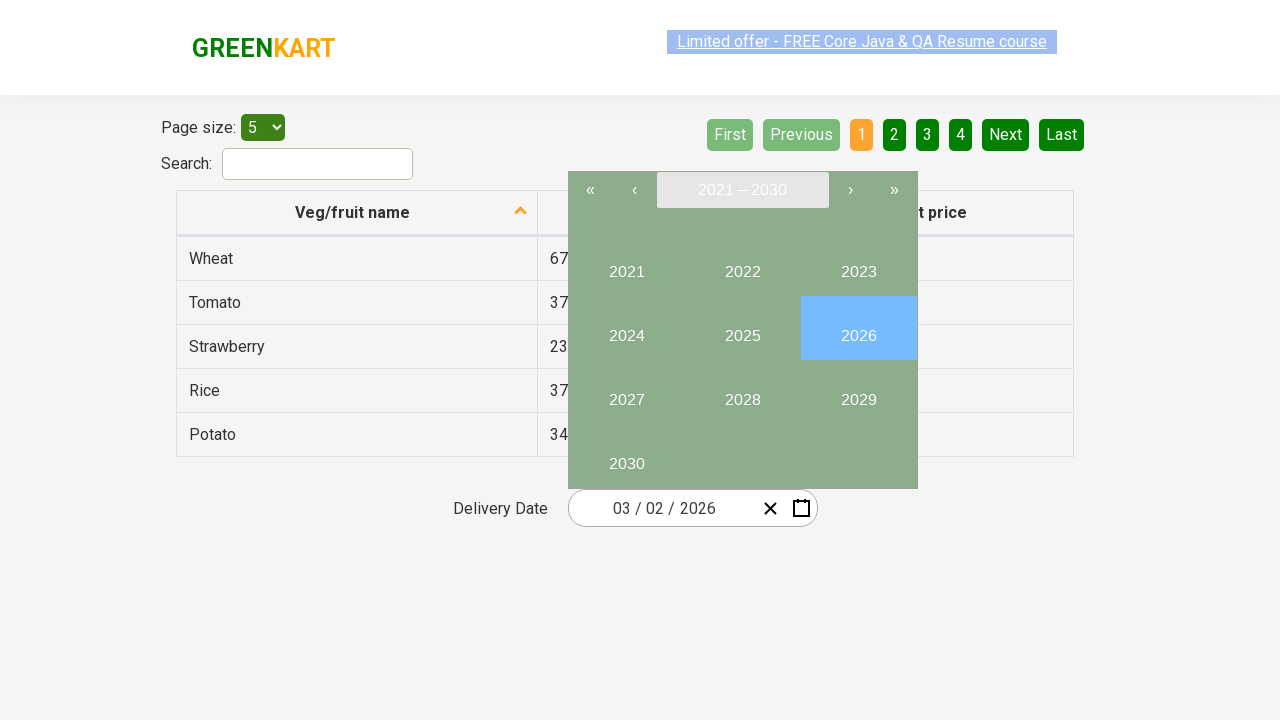

Selected year 2027 at (626, 392) on //button[text()='2027']
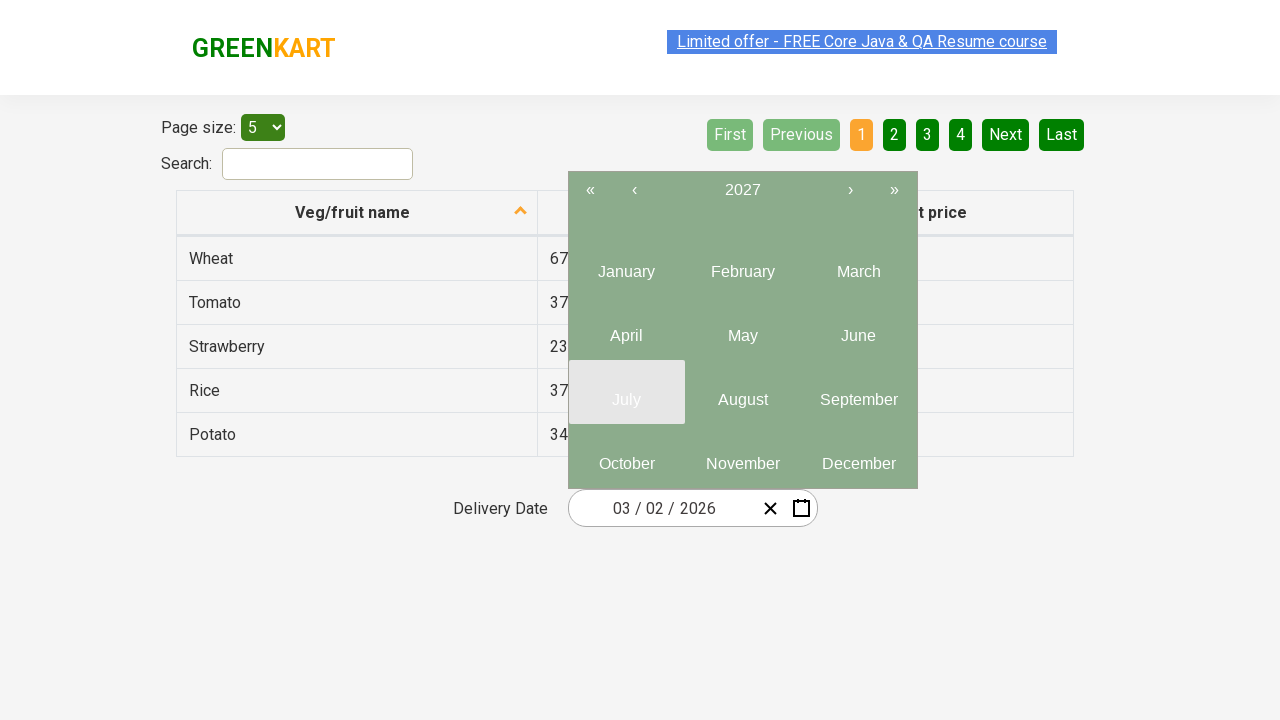

Selected month 6 (June) at (858, 328) on .react-calendar__year-view__months__month >> nth=5
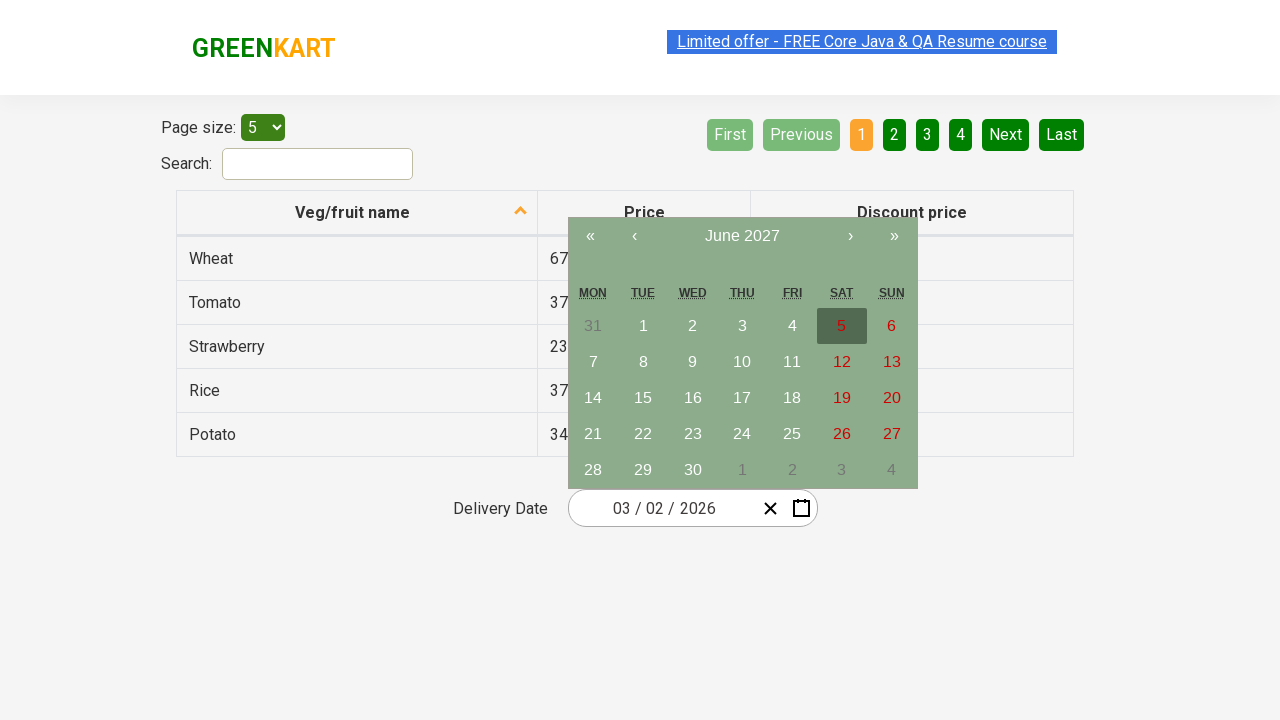

Selected date 15 at (643, 398) on //abbr[text()='15']
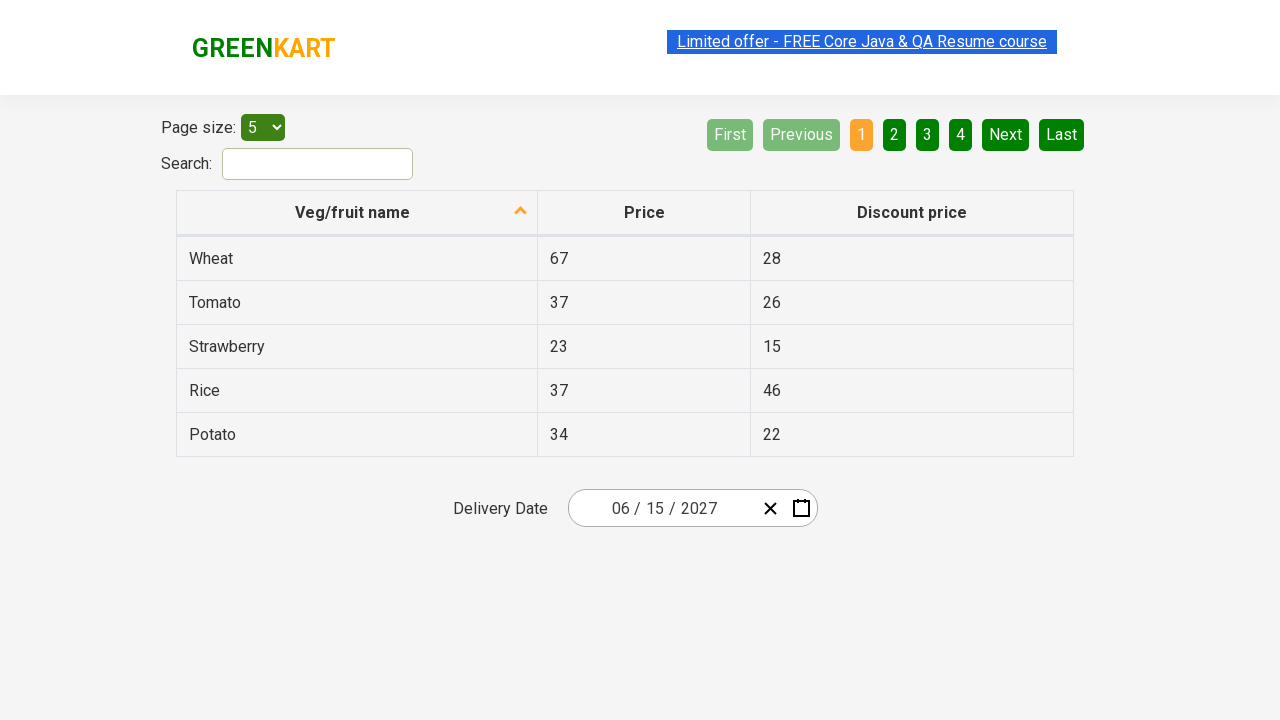

Date inputs populated and calendar closed
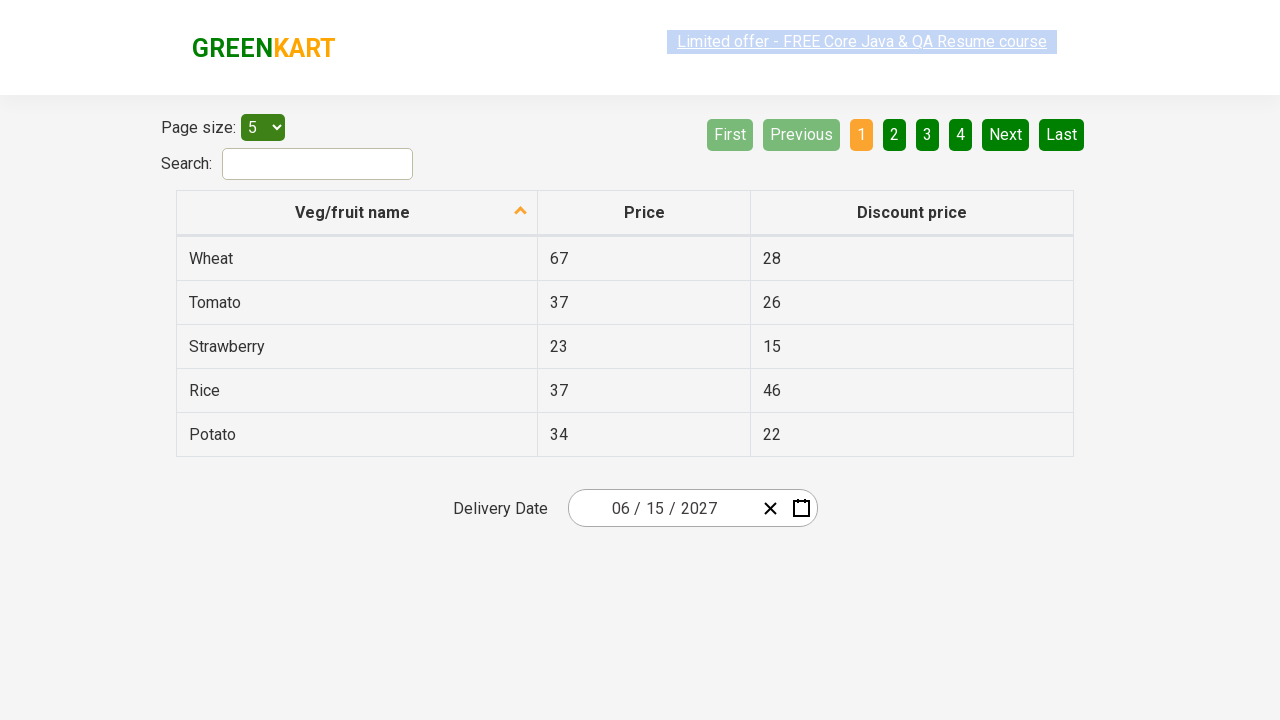

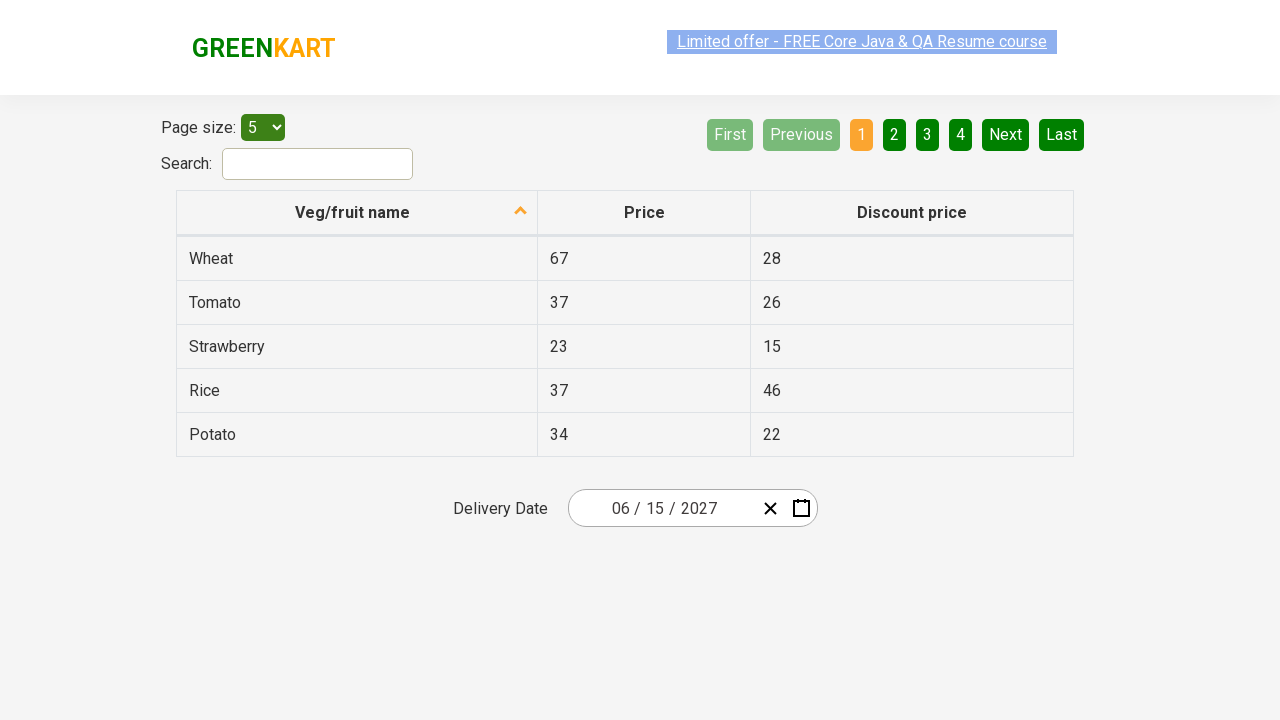